Tests opening the JMeter link in a new tab using Shift+Click, switches to the new tab to verify it opened, then switches back to the parent window

Starting URL: https://rahulshettyacademy.com/AutomationPractice/

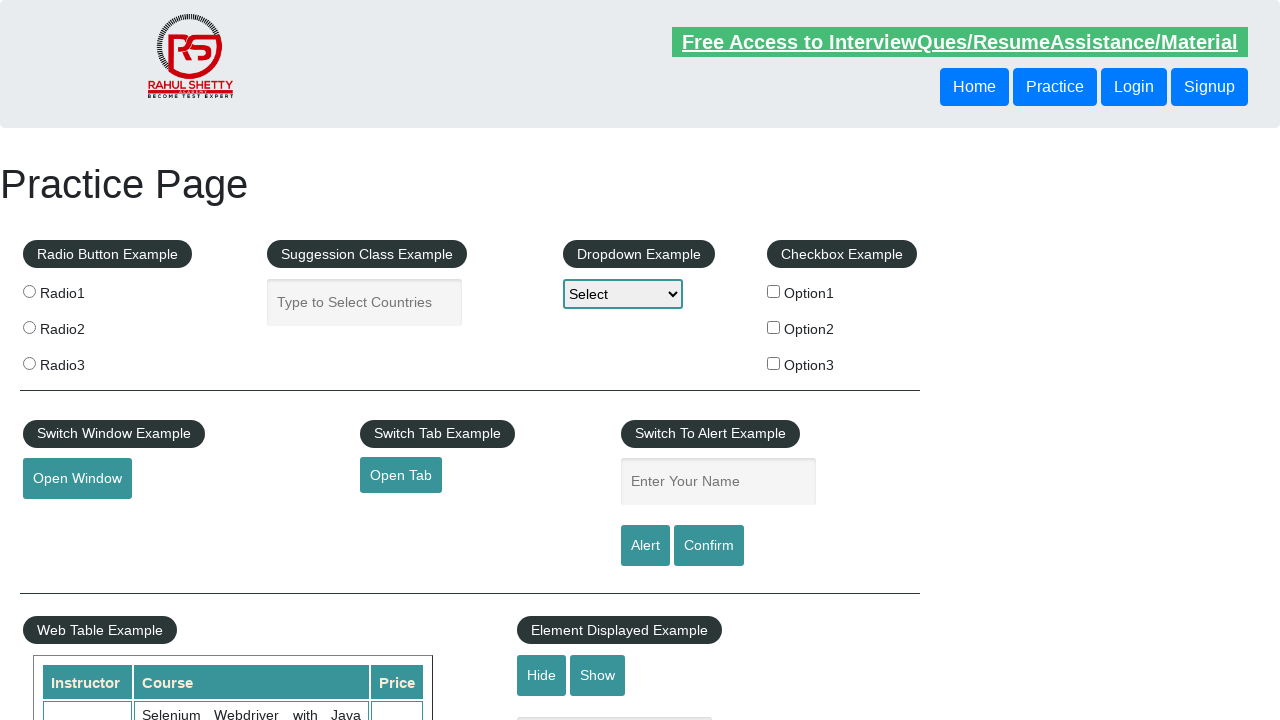

Stored current page as parent
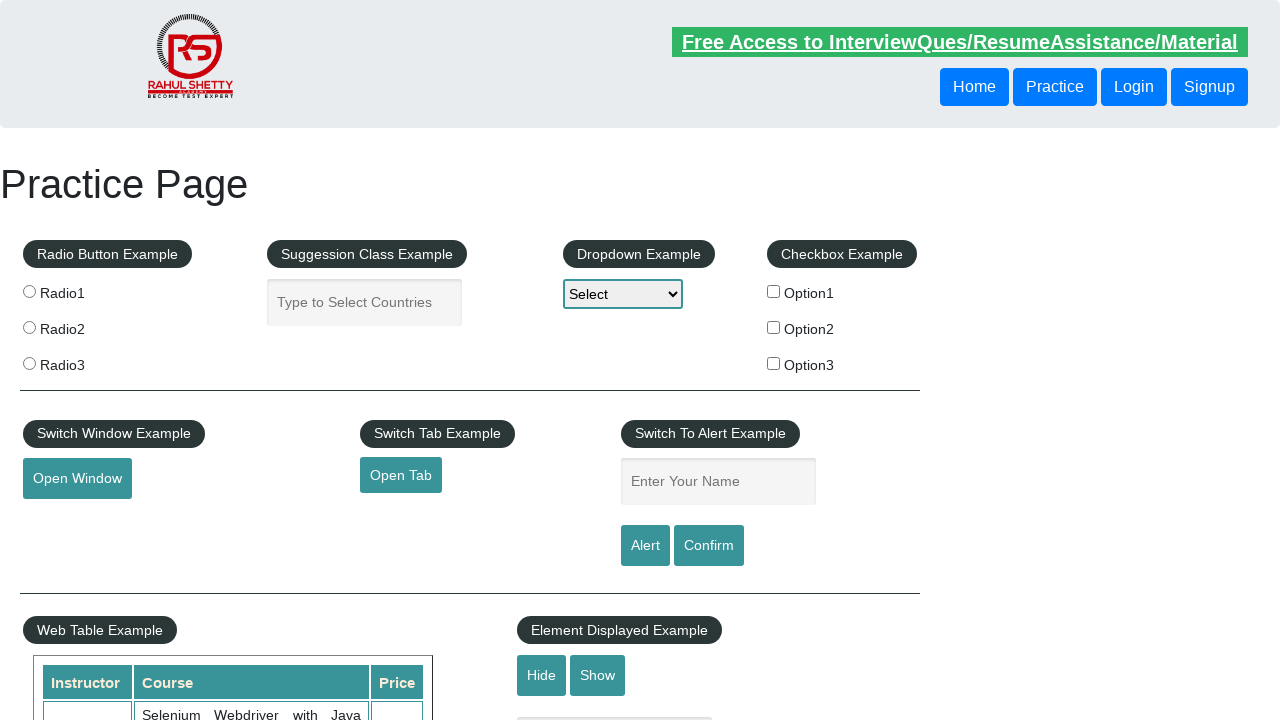

Shift+clicked JMeter link to open in new tab at (60, 610) on a:text('JMeter')
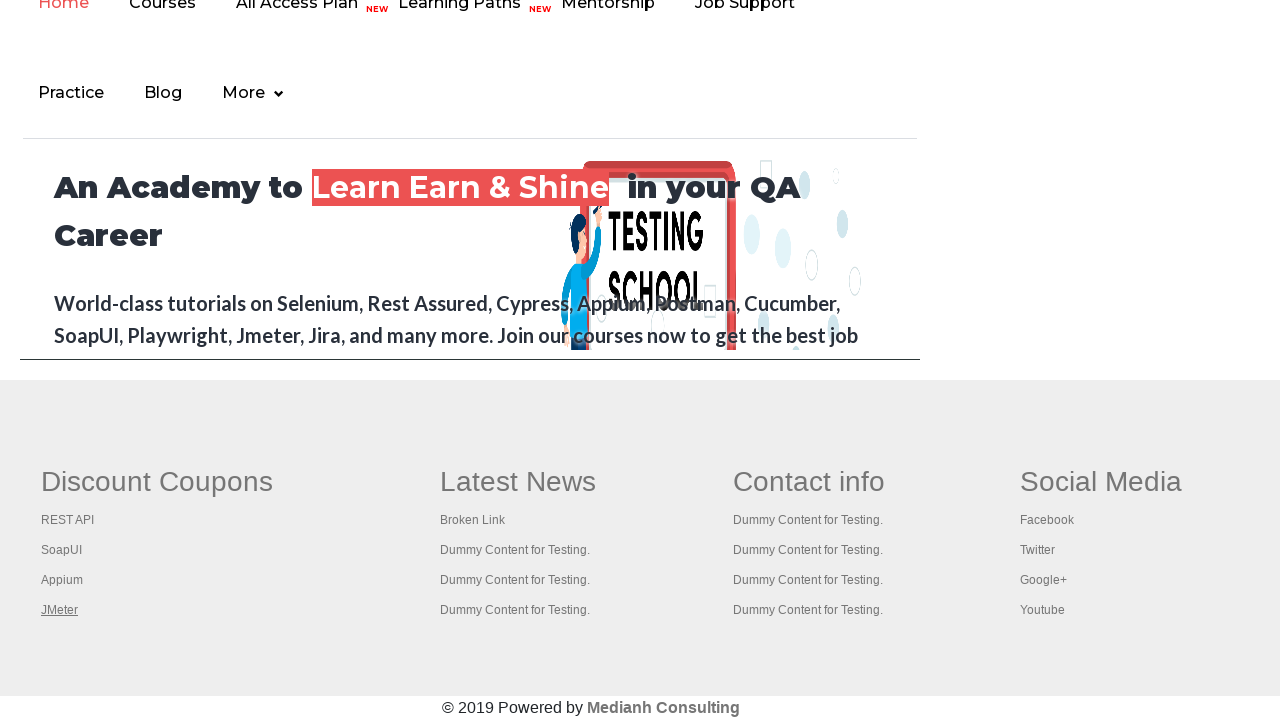

Retrieved new tab page object
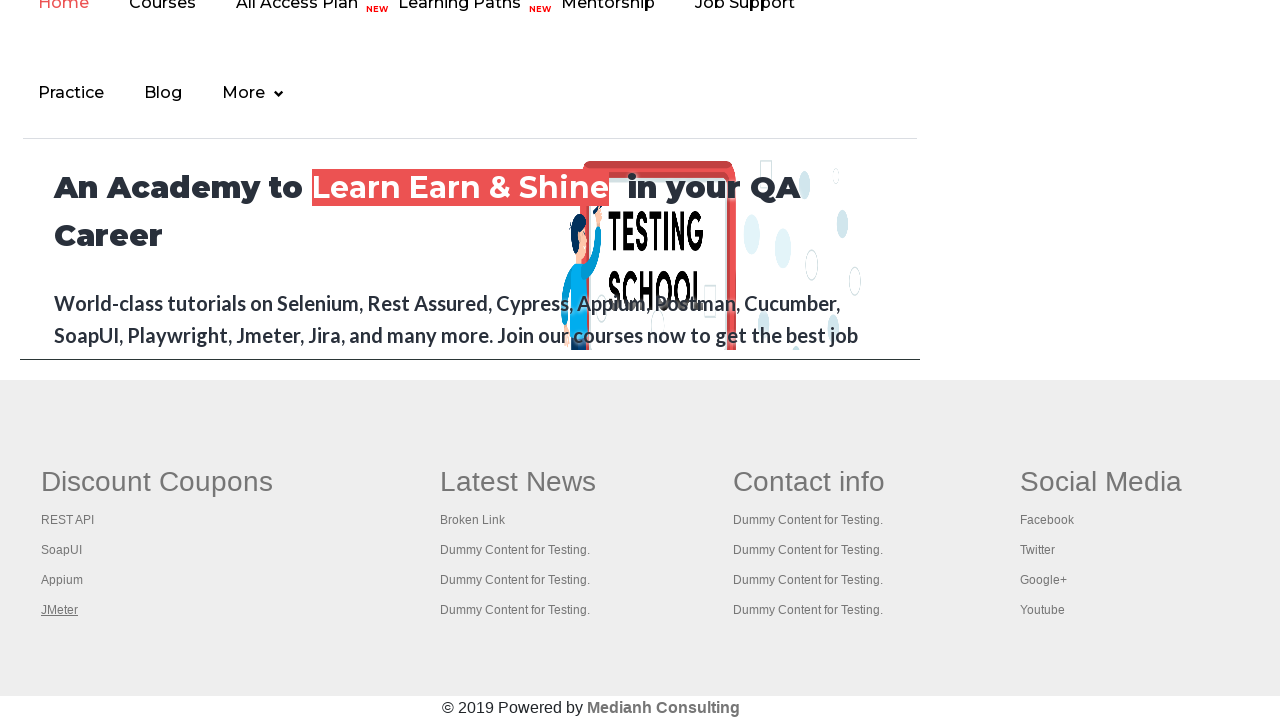

New tab finished loading
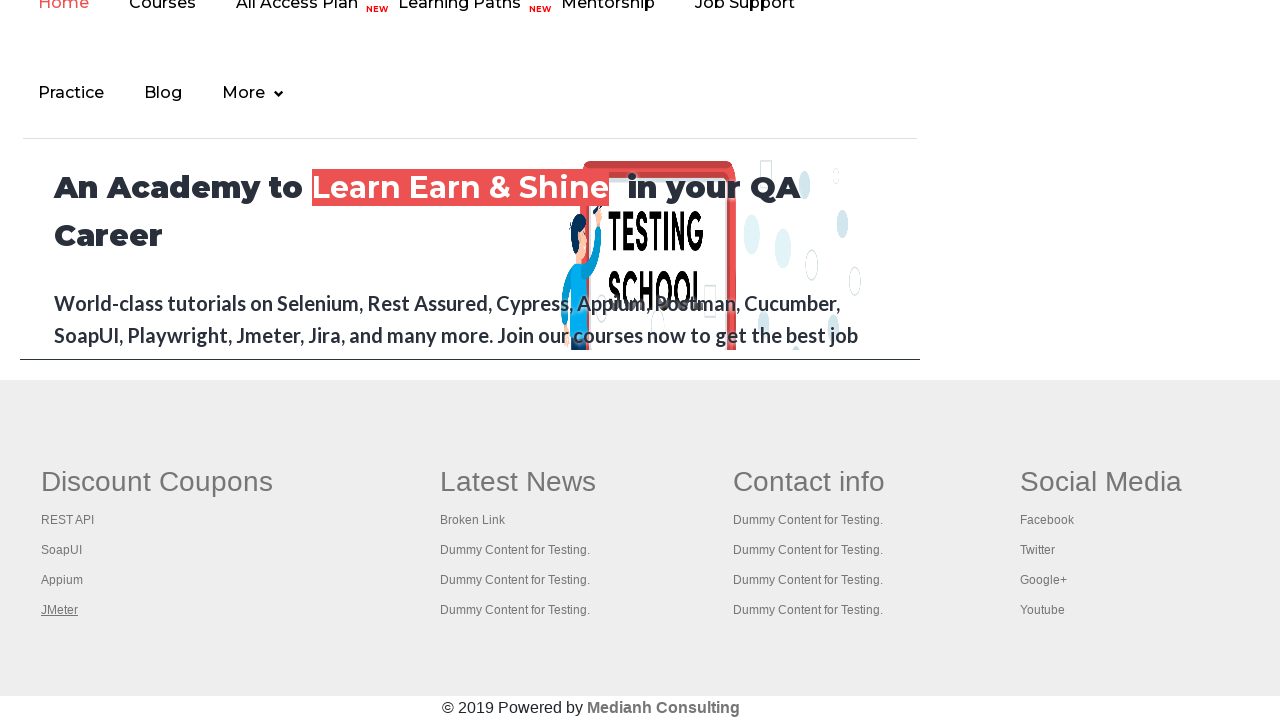

Verified new tab title: Apache JMeter - Apache JMeter™
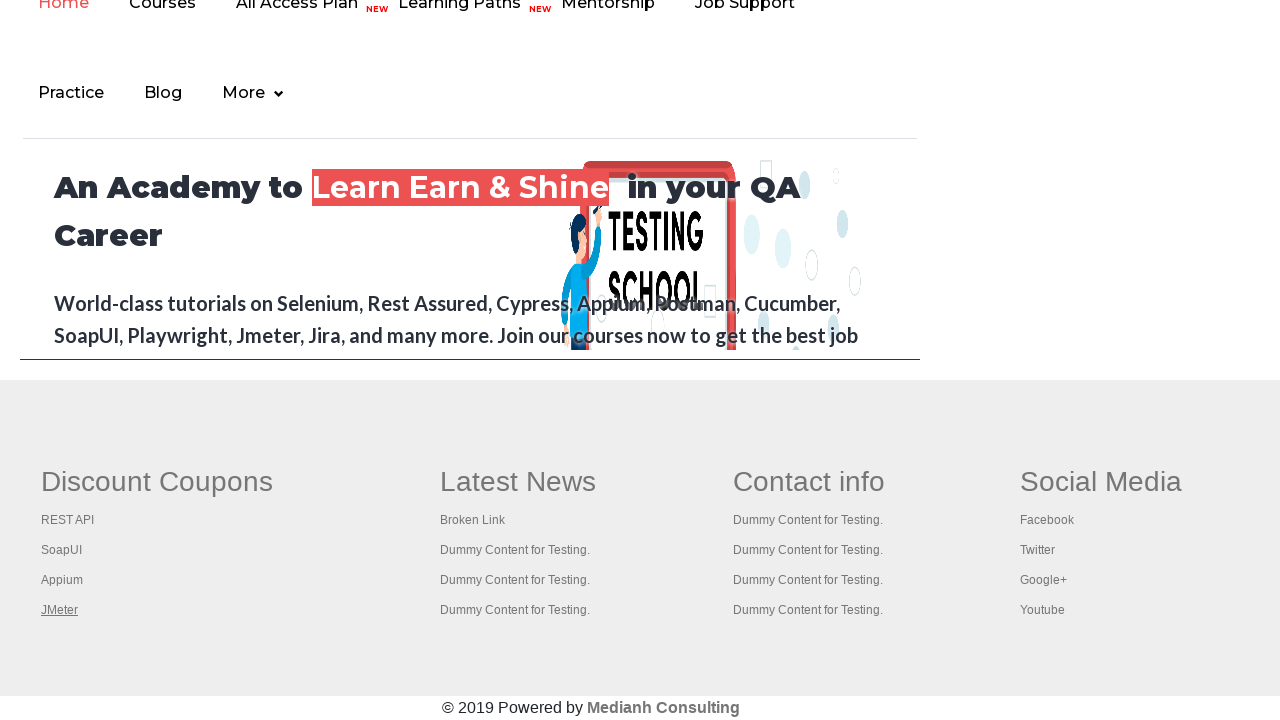

Closed new tab and switched back to parent window
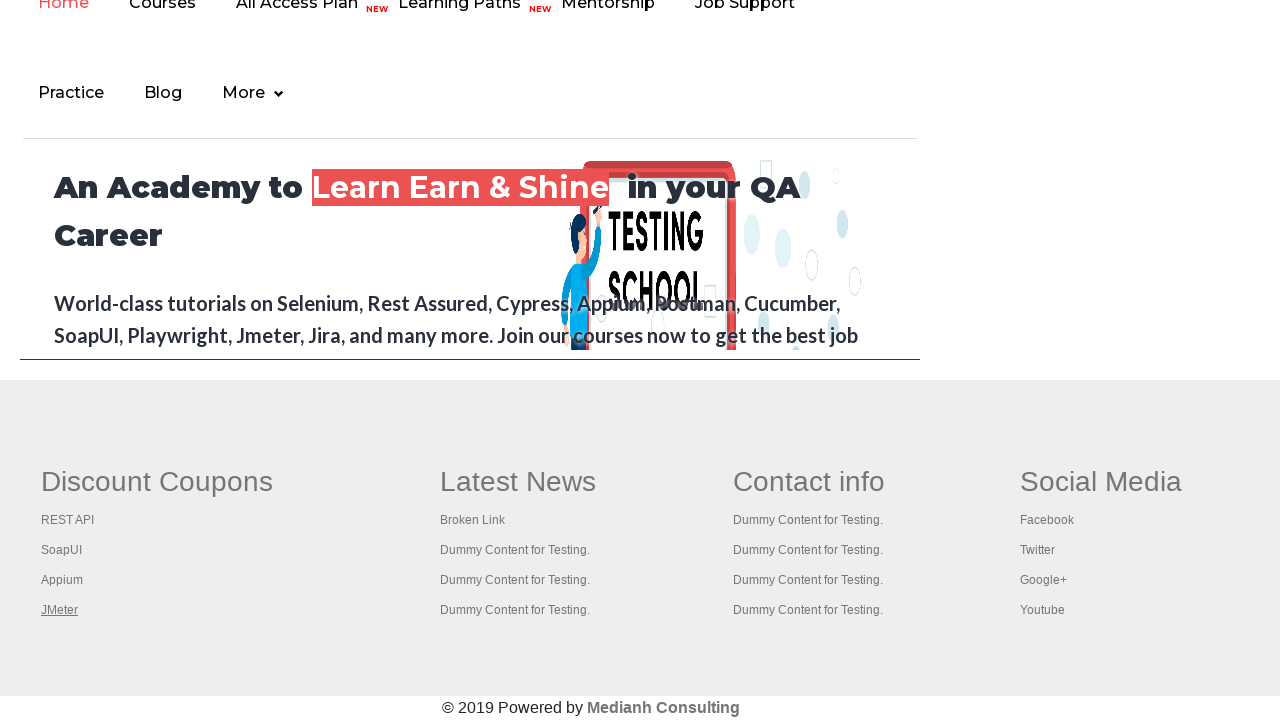

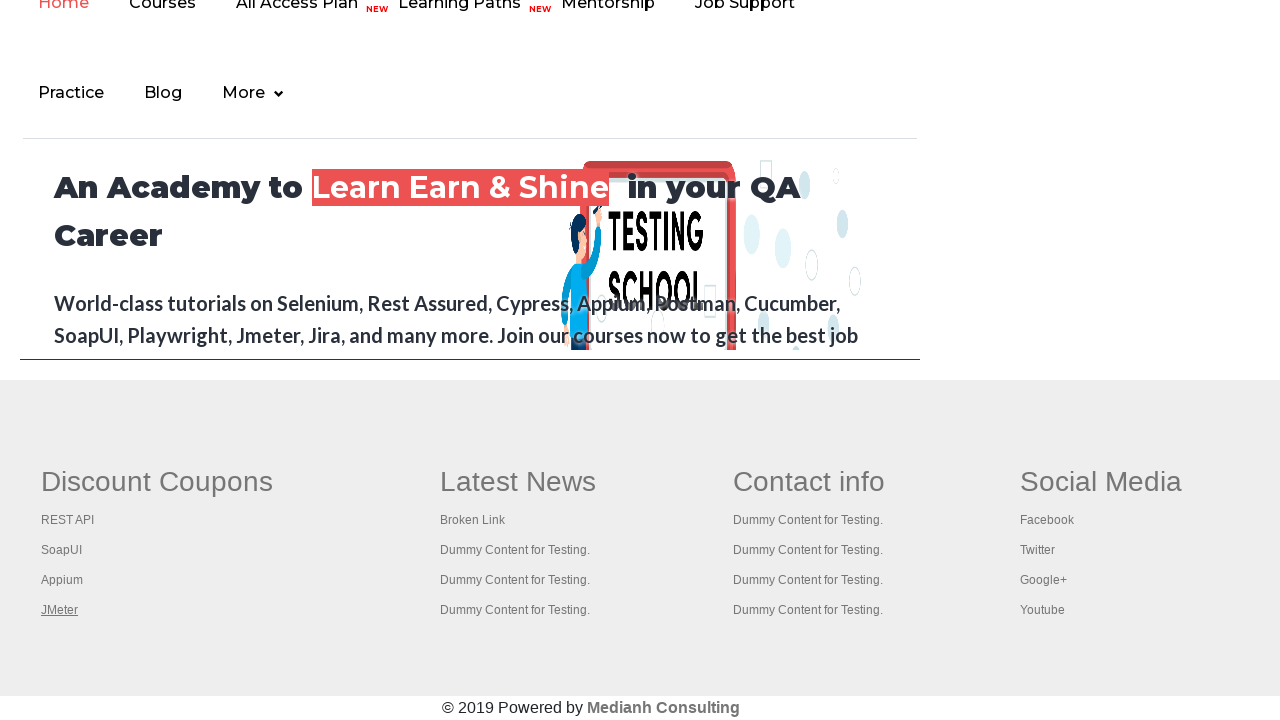